Tests that the main section and footer become visible after adding a todo item

Starting URL: https://demo.playwright.dev/todomvc

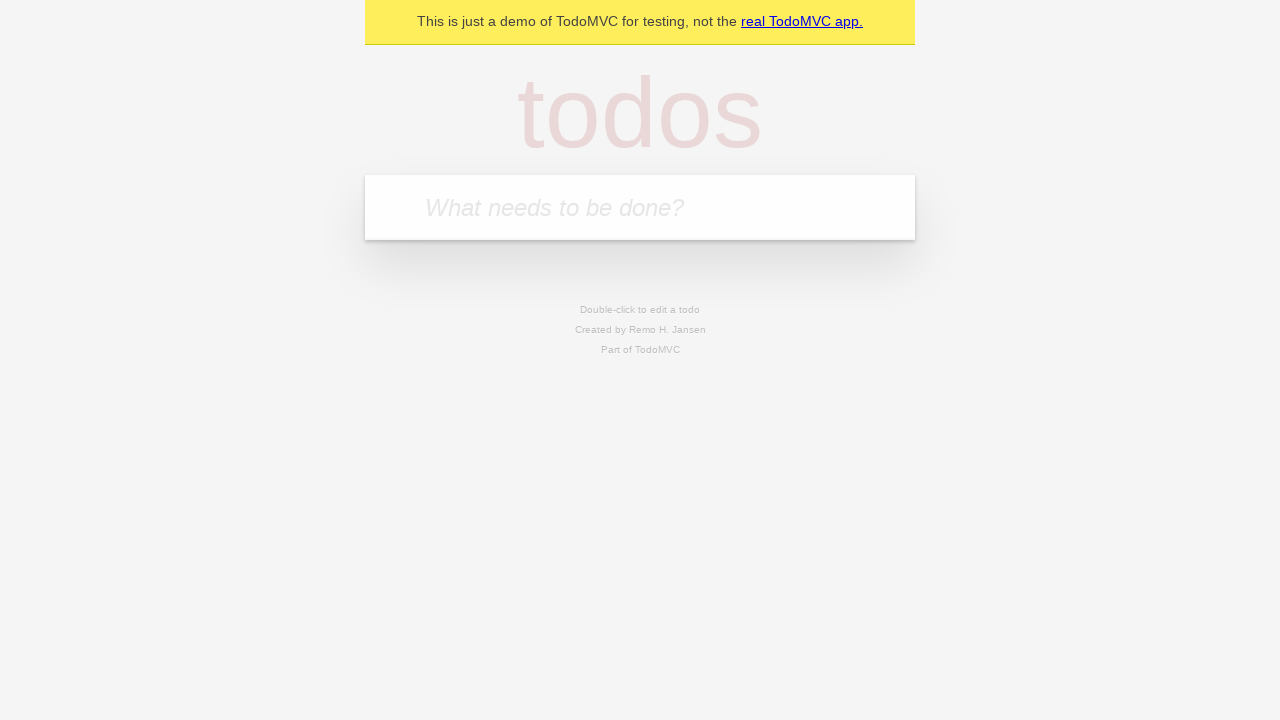

Filled new todo input with 'buy some cheese' on .new-todo
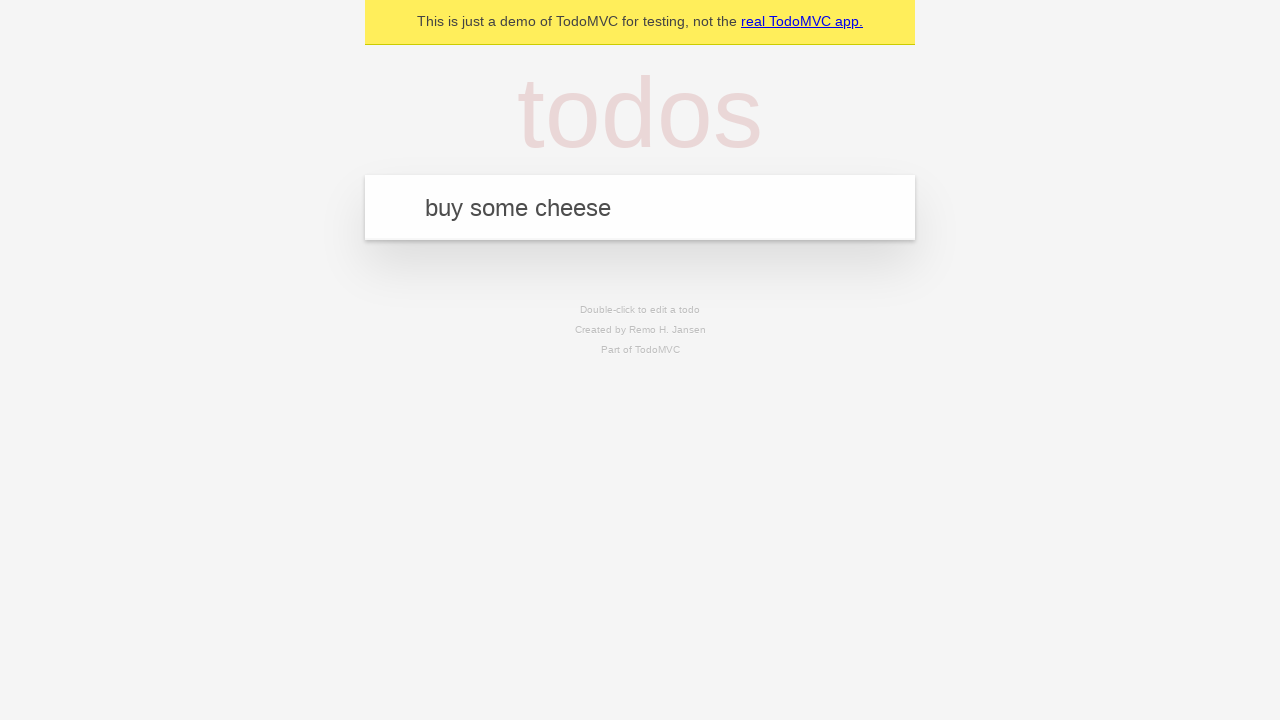

Pressed Enter to add todo item on .new-todo
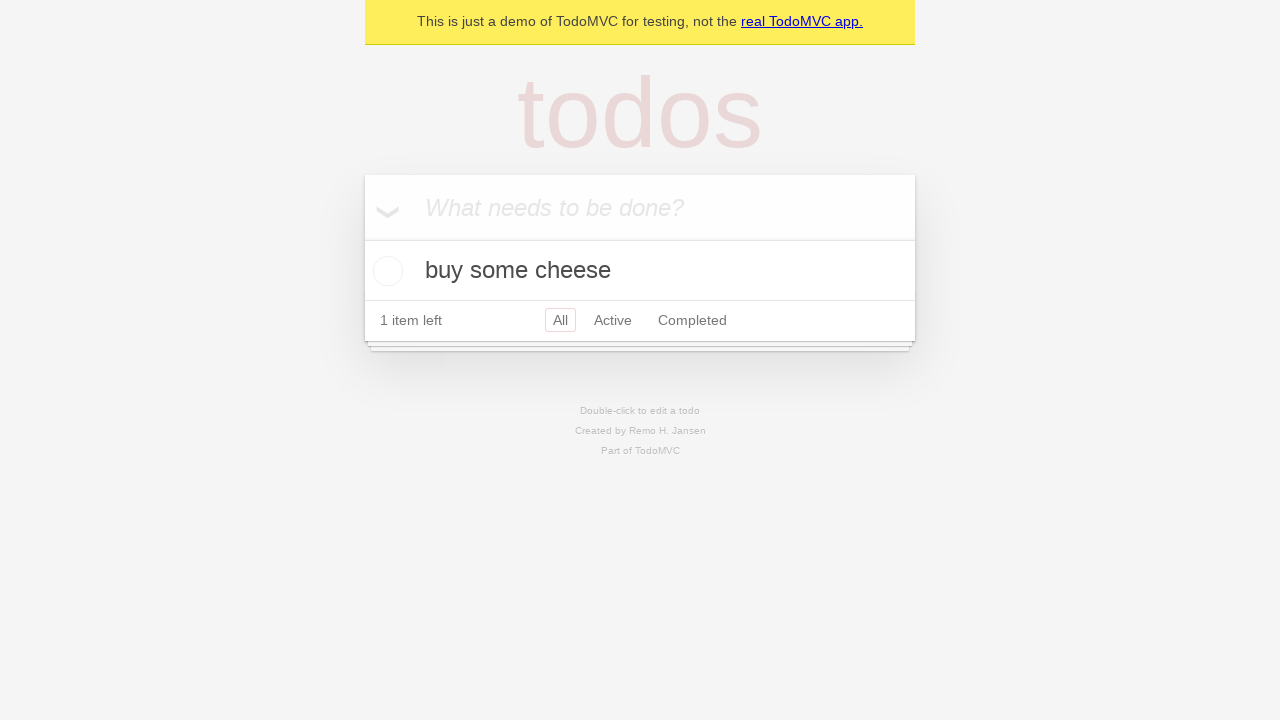

Main section became visible after adding todo
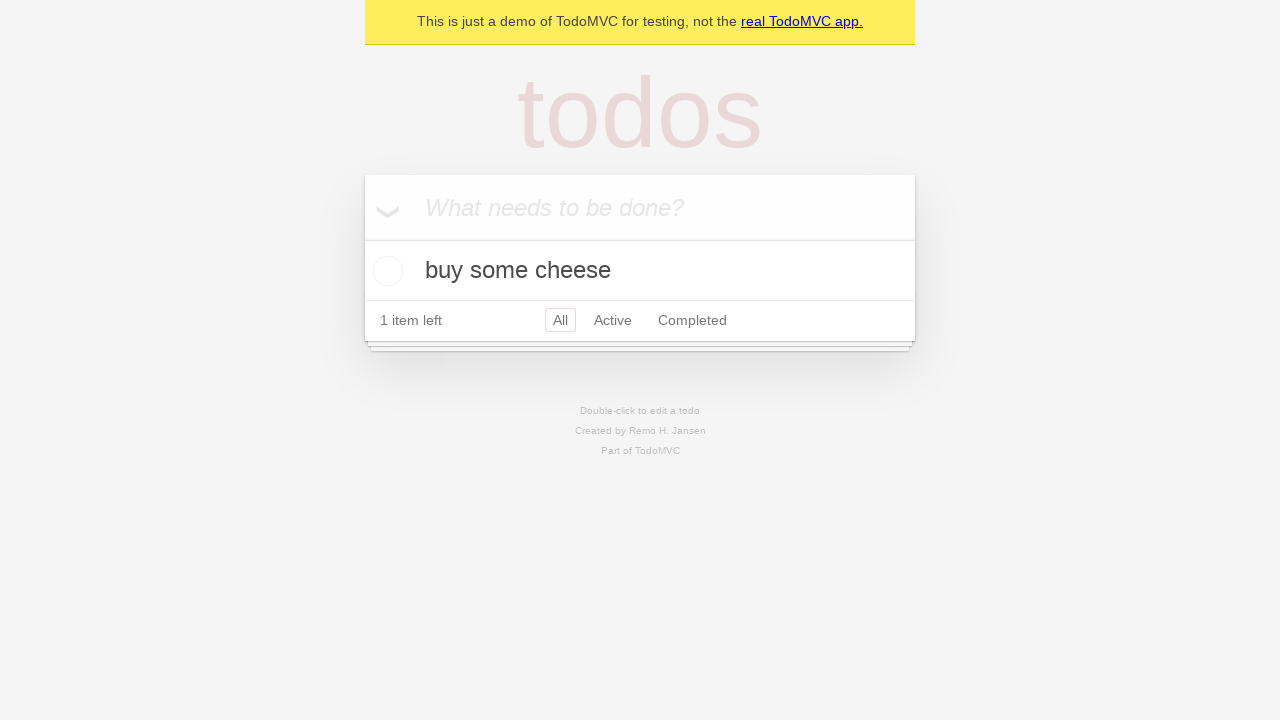

Footer section became visible after adding todo
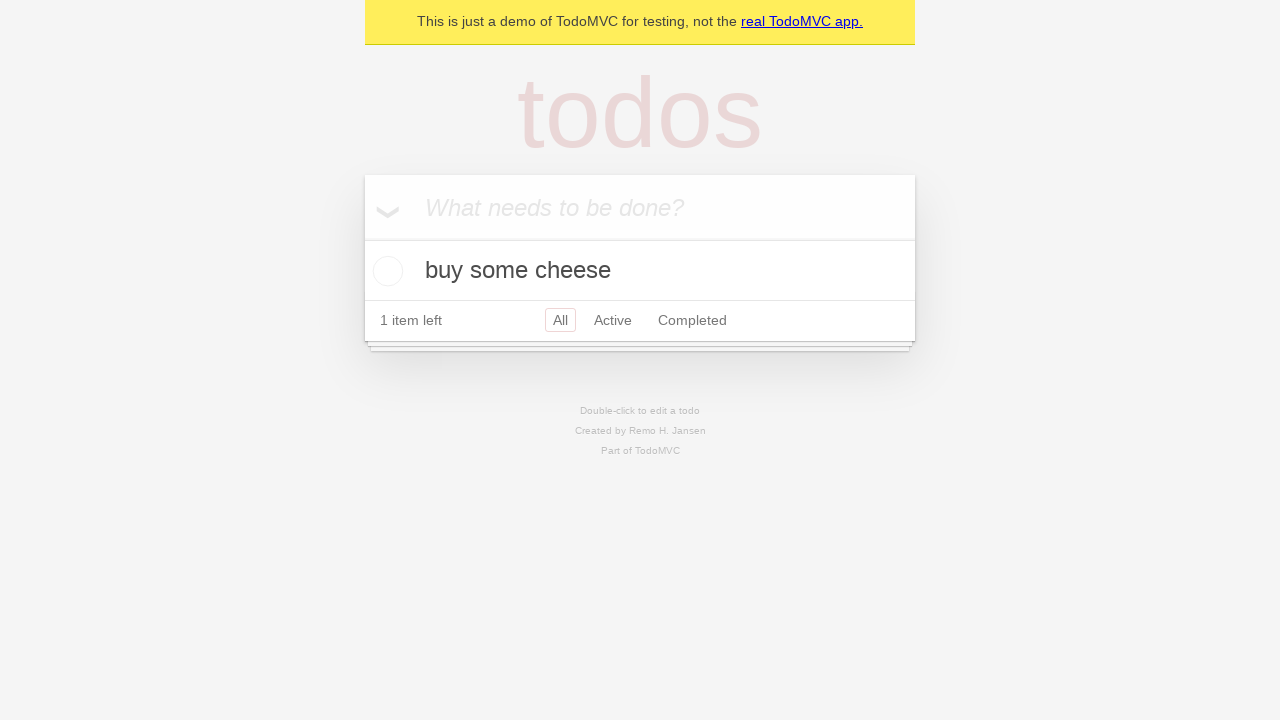

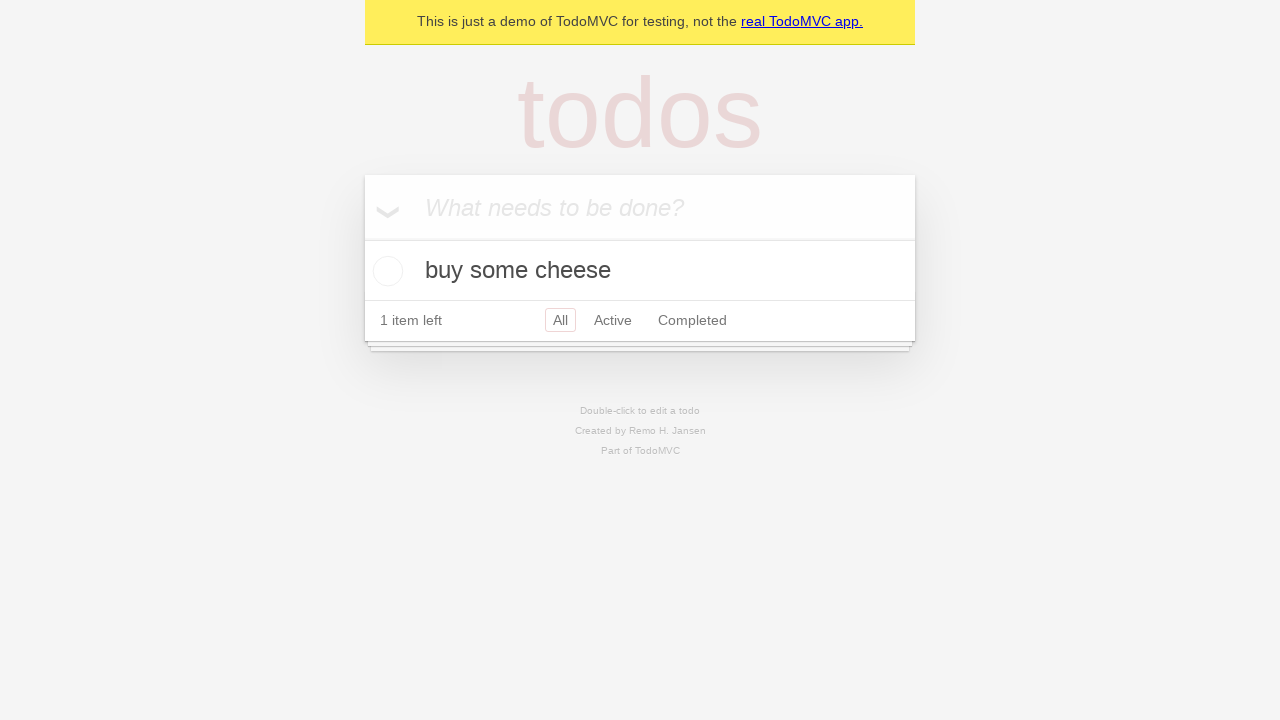